Activates the login submit button by sending Return key via Actions

Starting URL: https://portaldev.cms.gov/portal/

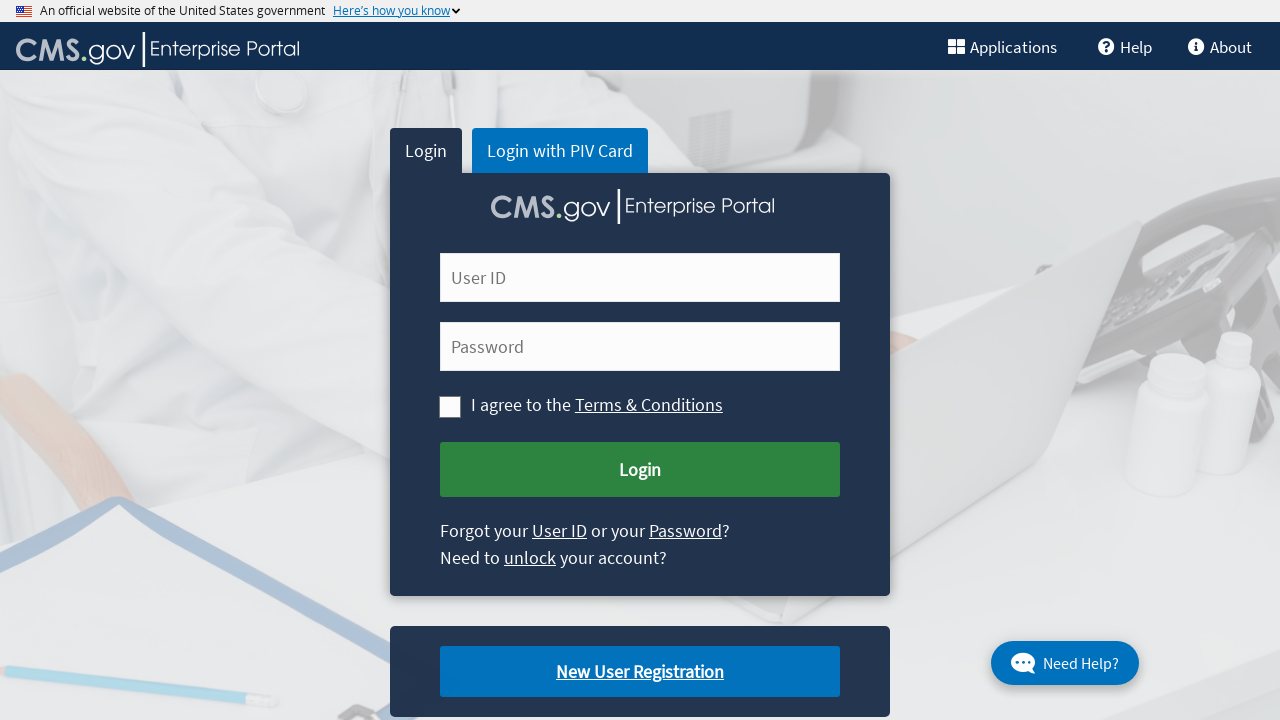

Pressed Enter key on login submit button to activate it on //button[@id='cms-login-submit']
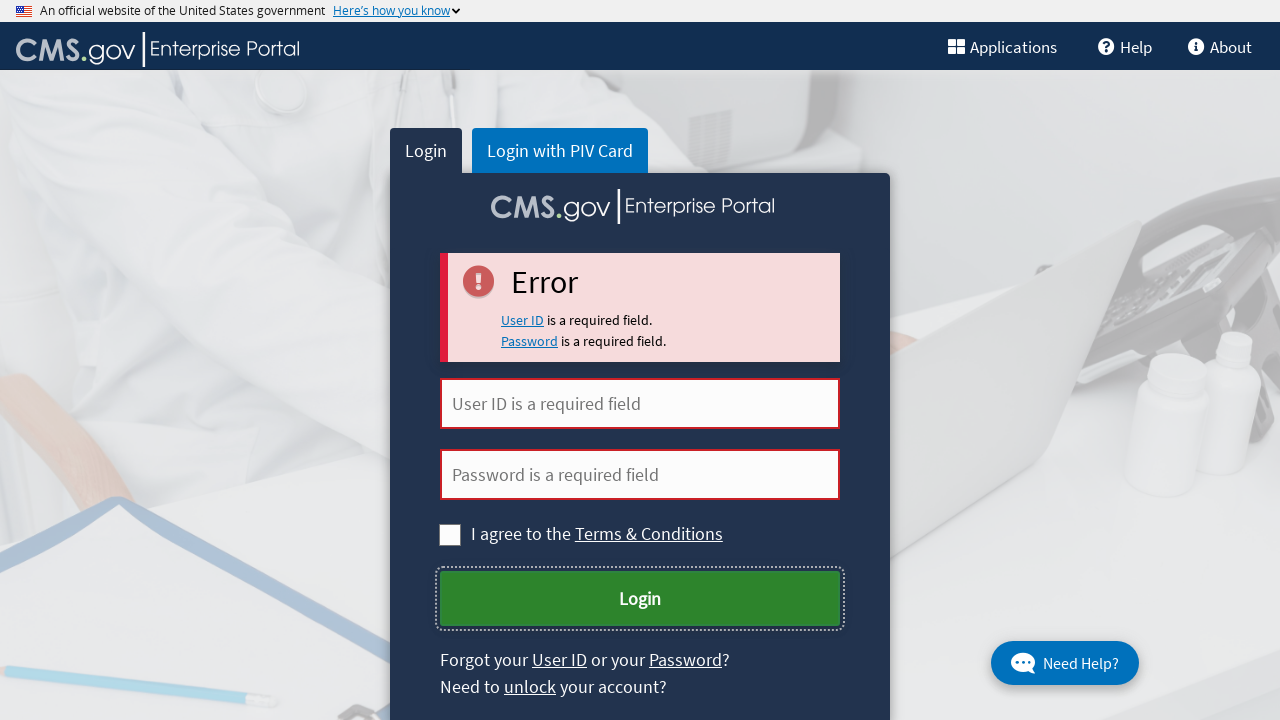

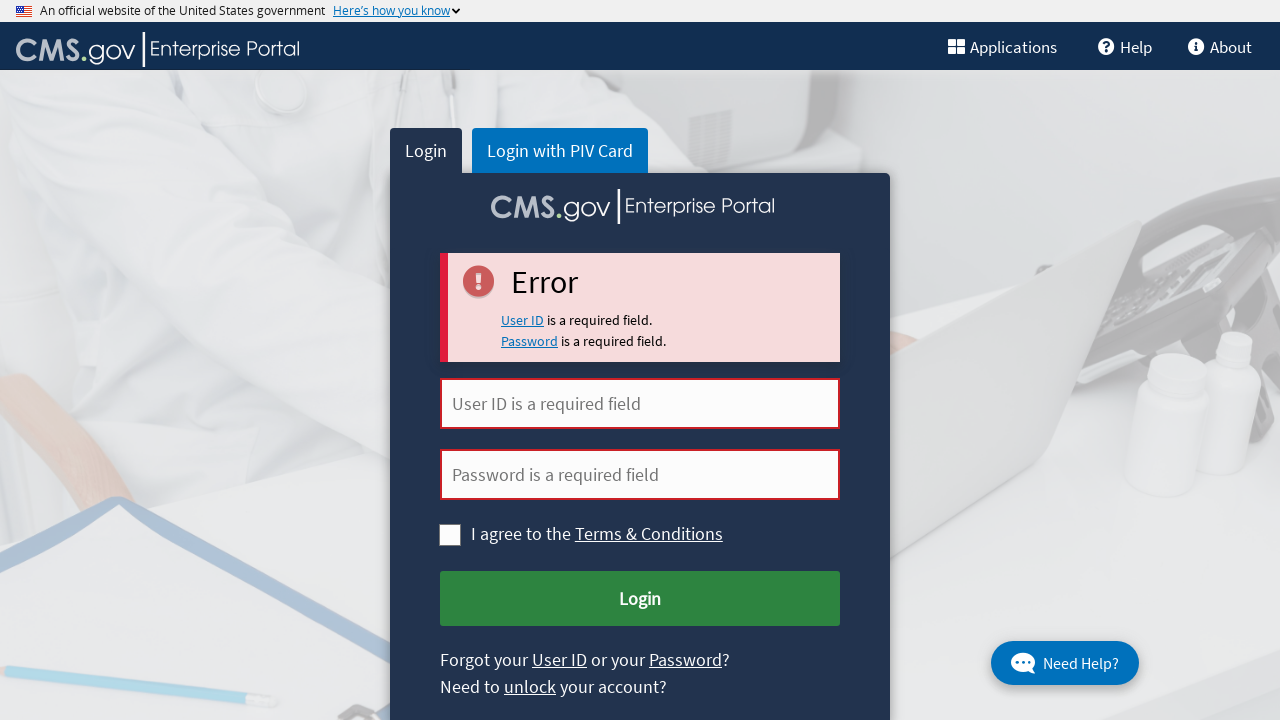